Tests sending a TAB key press using keyboard actions without targeting a specific element, and verifies the page displays the correct key that was pressed.

Starting URL: http://the-internet.herokuapp.com/key_presses

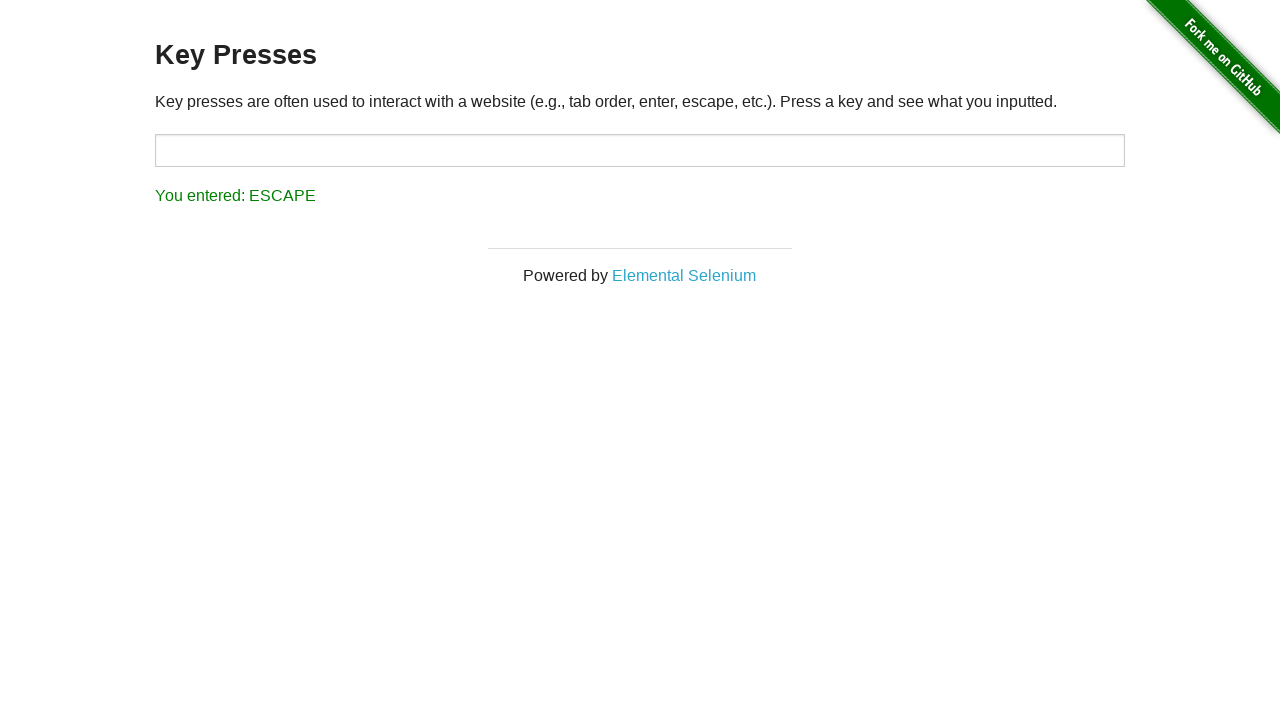

Navigated to key presses test page
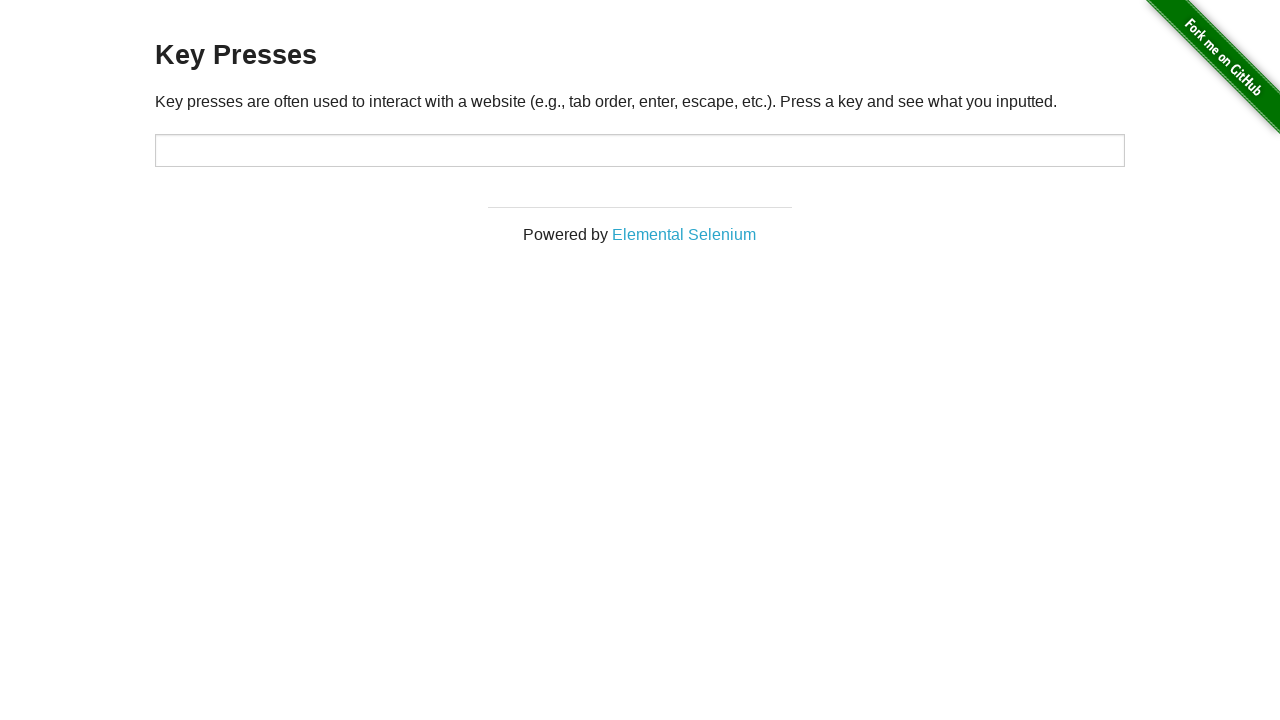

Sent TAB key press using keyboard actions
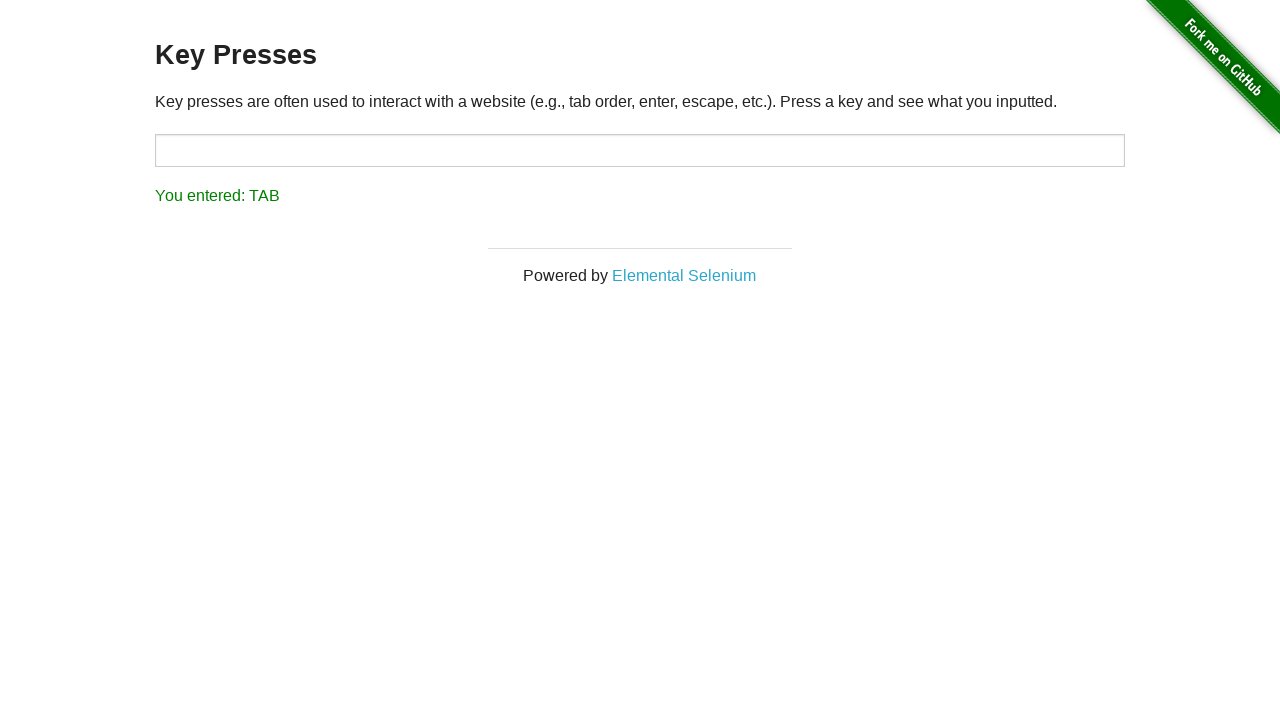

Retrieved result text from page
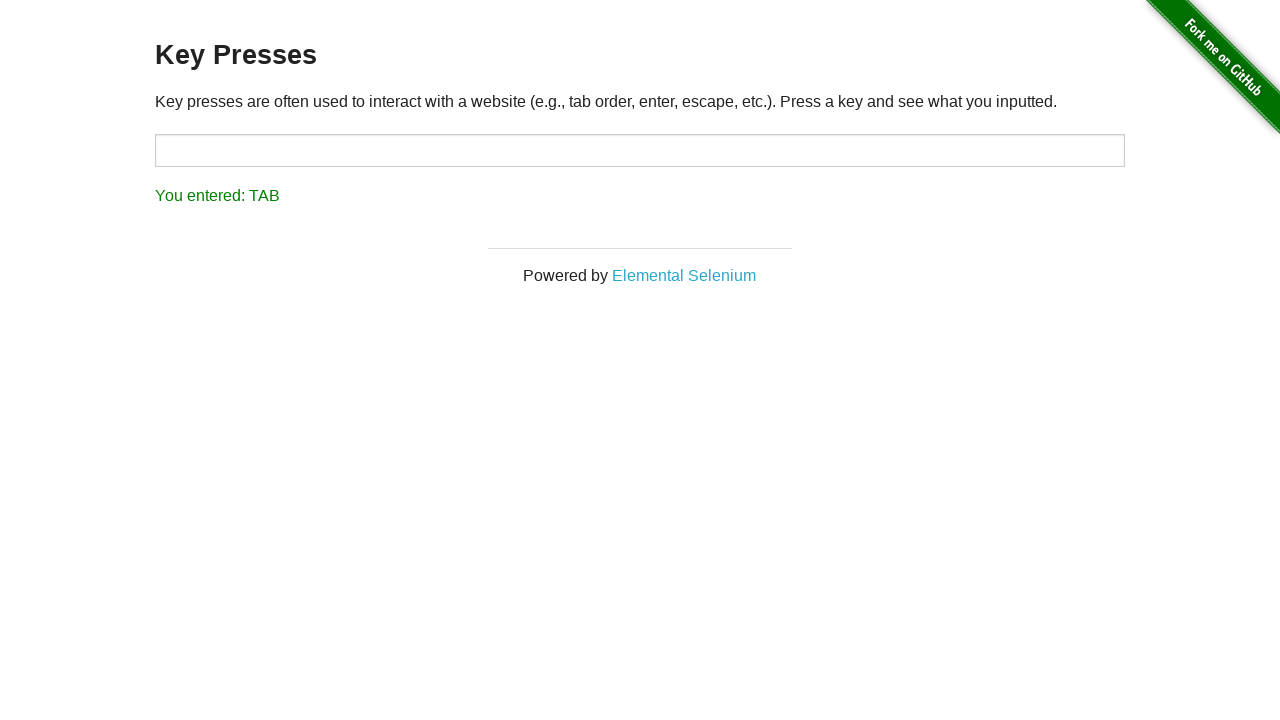

Verified that TAB key press was correctly displayed on page
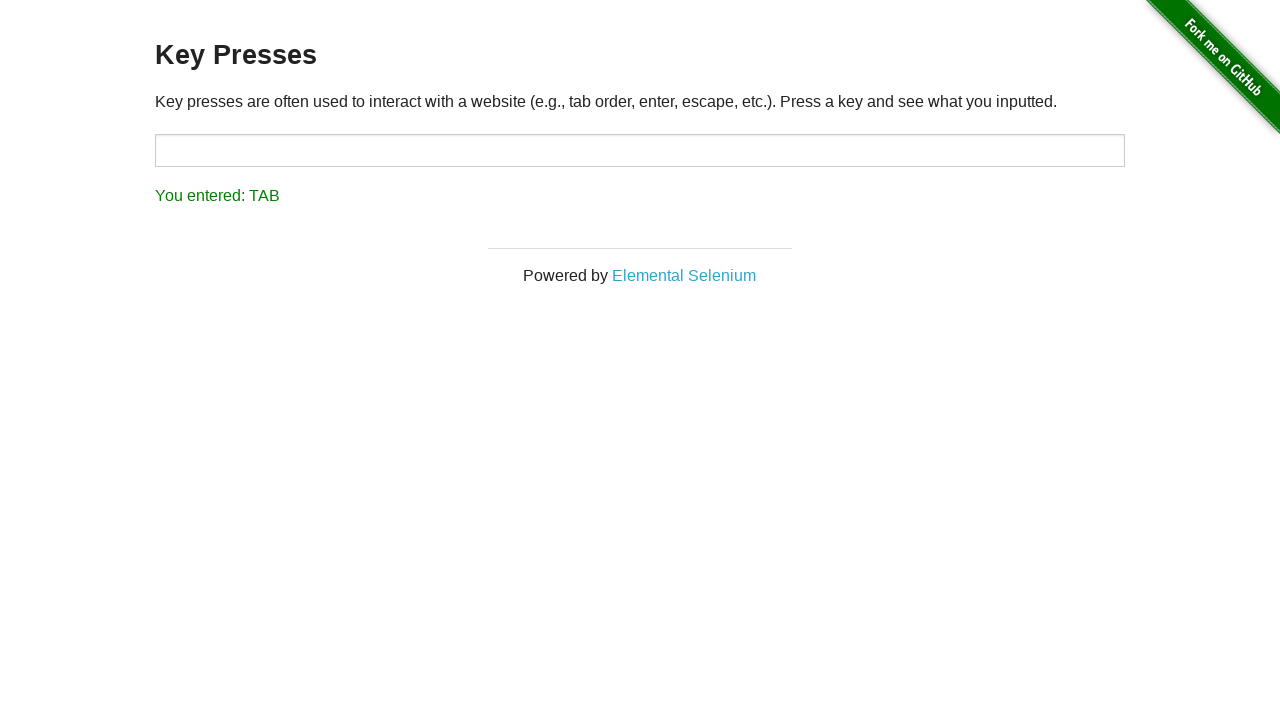

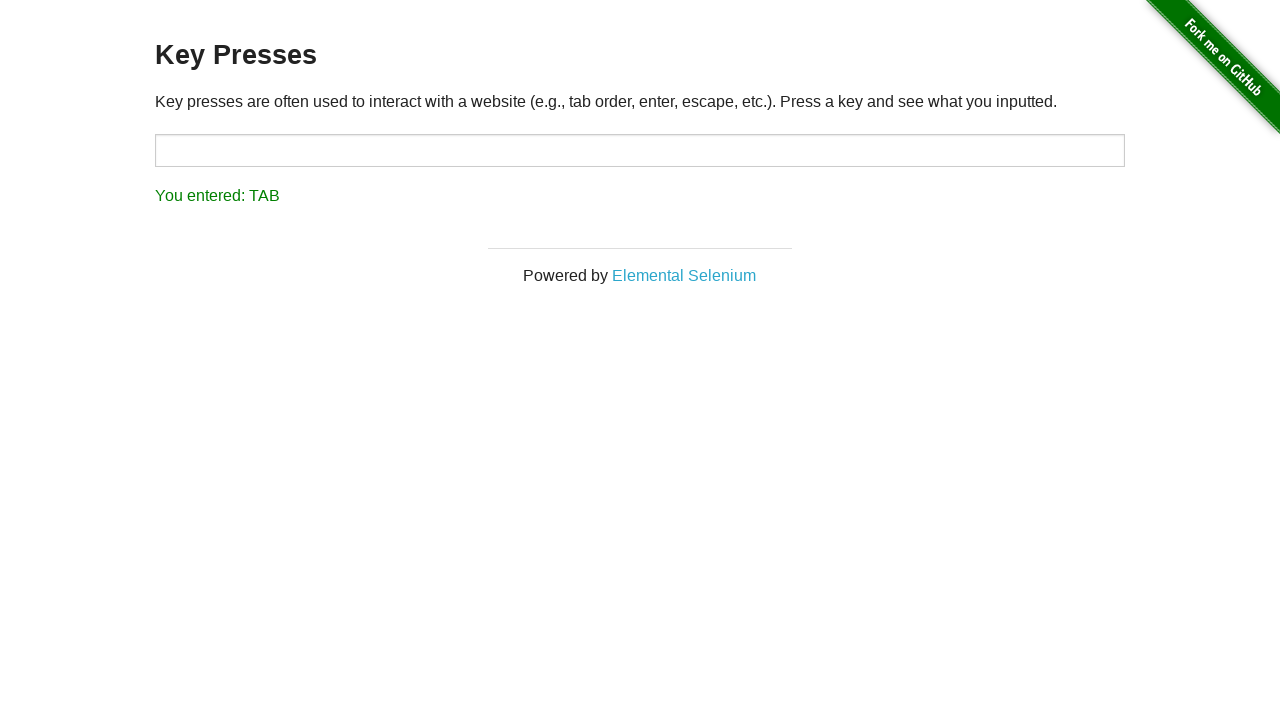